Tests that pressing the UP arrow key is properly detected and displayed on the page

Starting URL: https://the-internet.herokuapp.com/key_presses

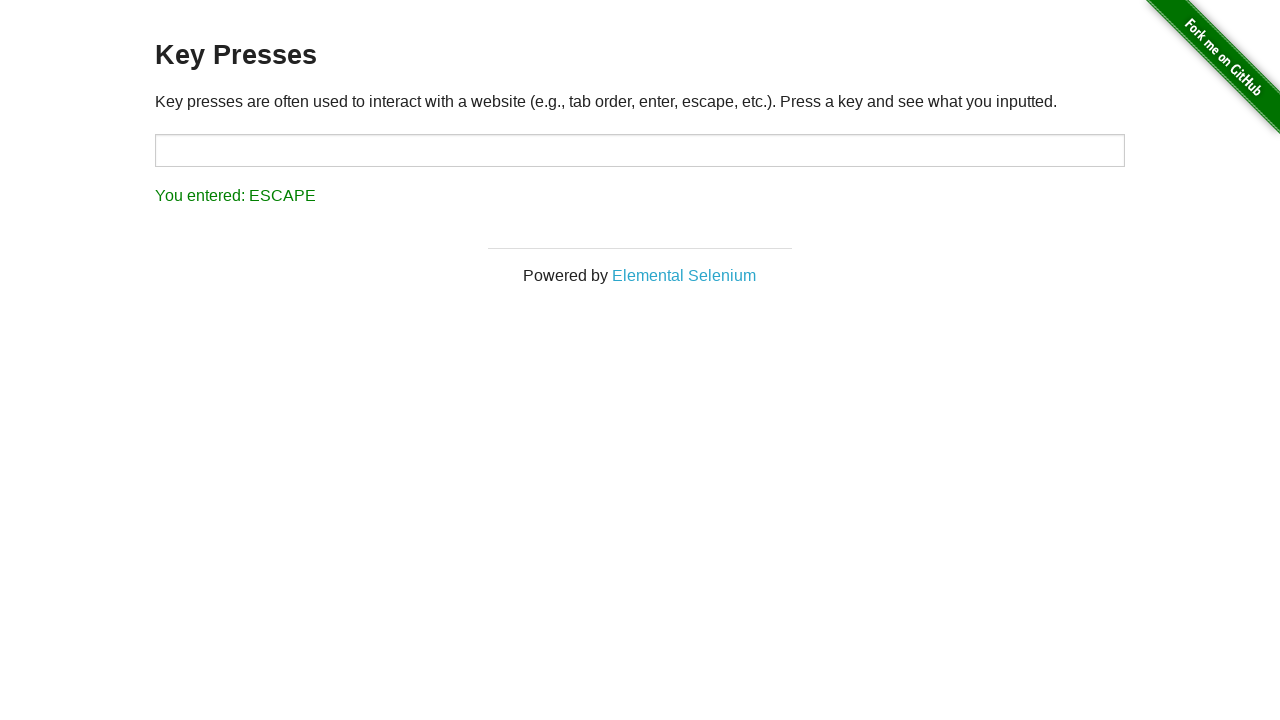

Navigated to Key Presses test page
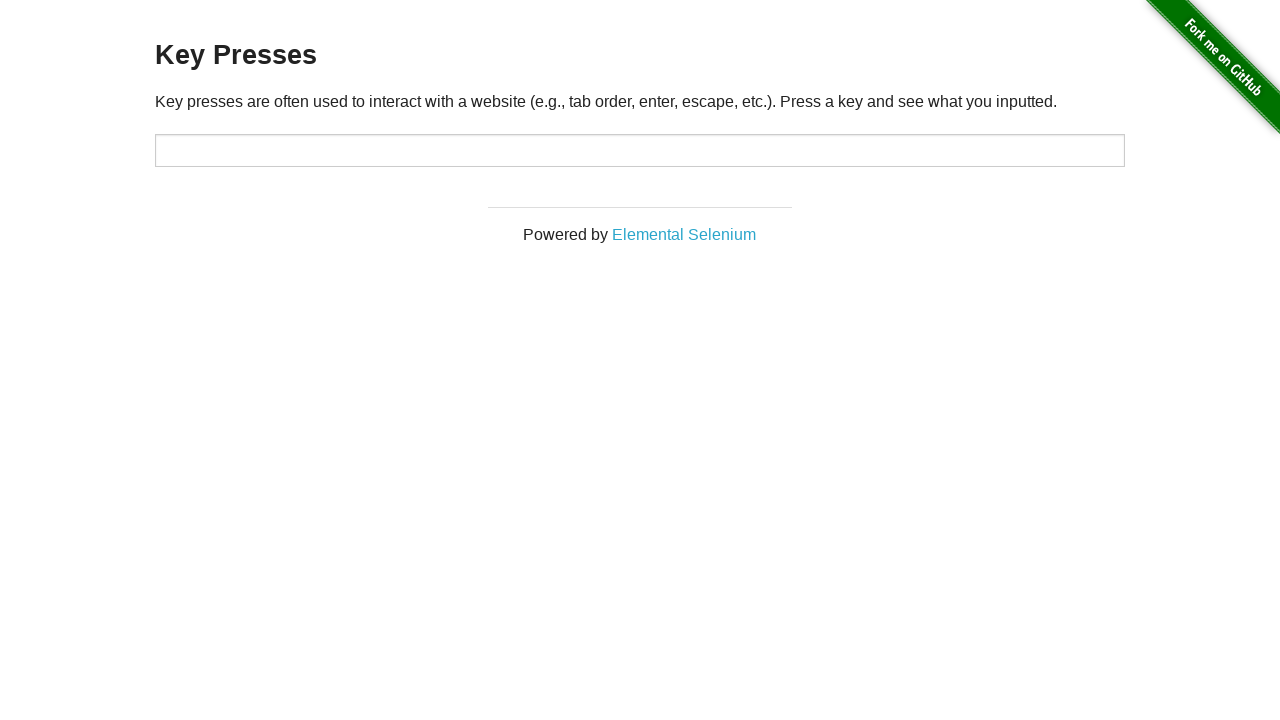

Pressed UP arrow key
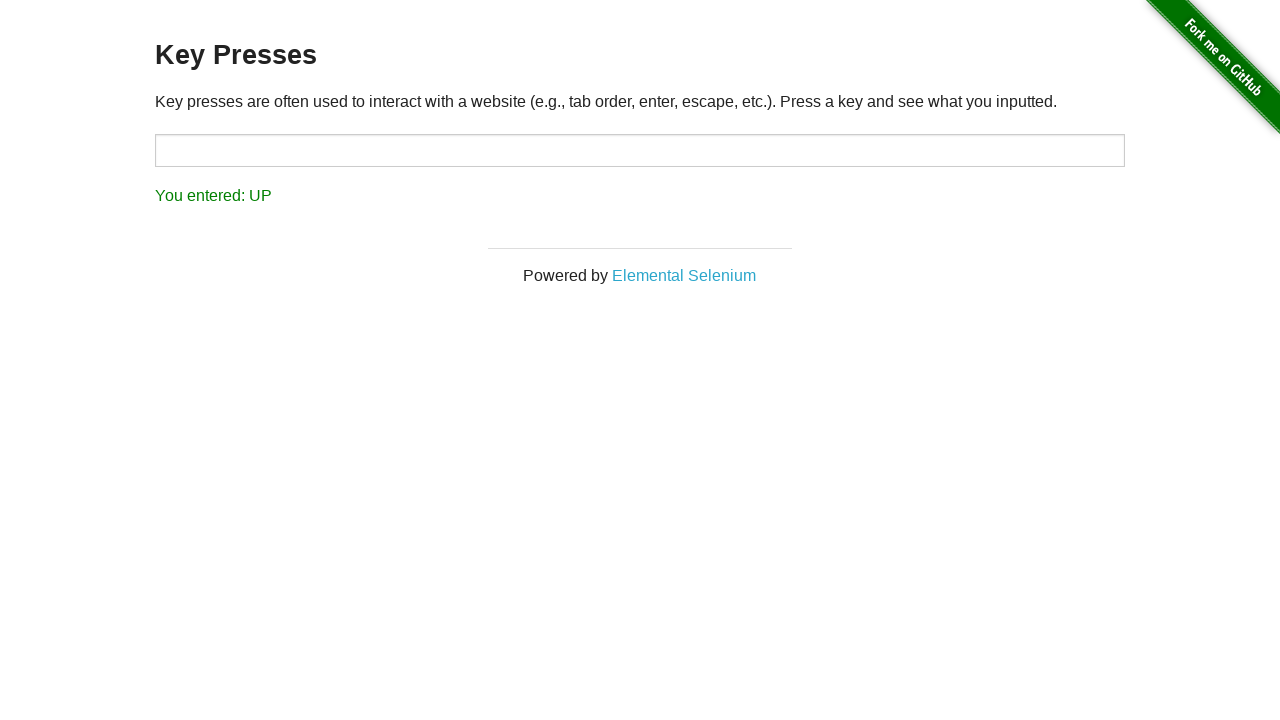

Result element appeared on page showing UP key press was detected
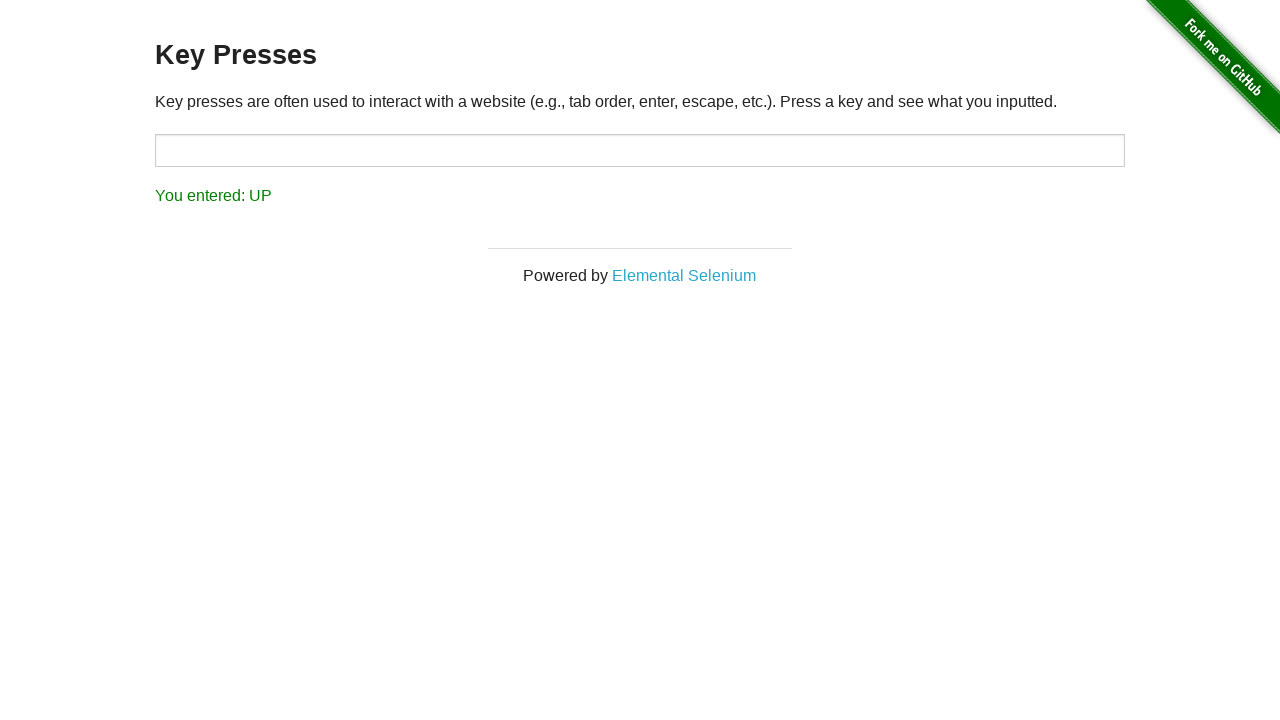

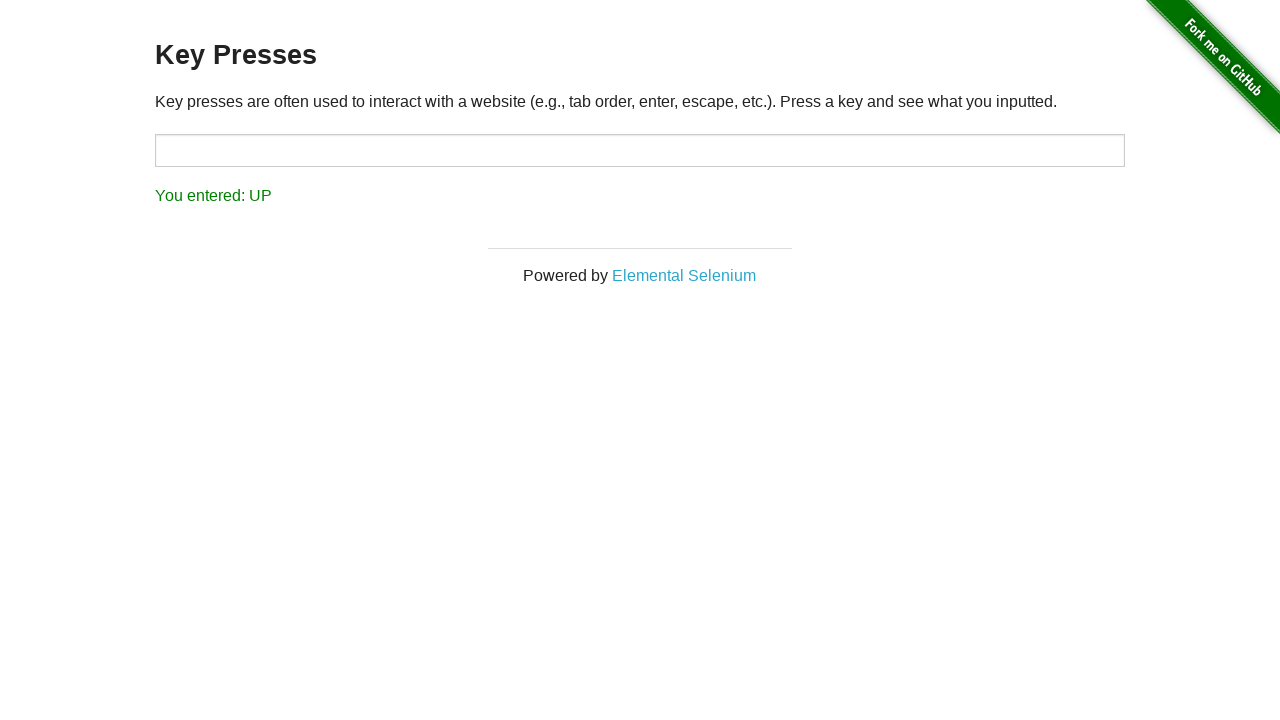